Tests a registration form by filling in ID number, name, birth date, and phone number fields, then submitting the form.

Starting URL: https://rmsvc.sph.org.tw/Residue.aspx

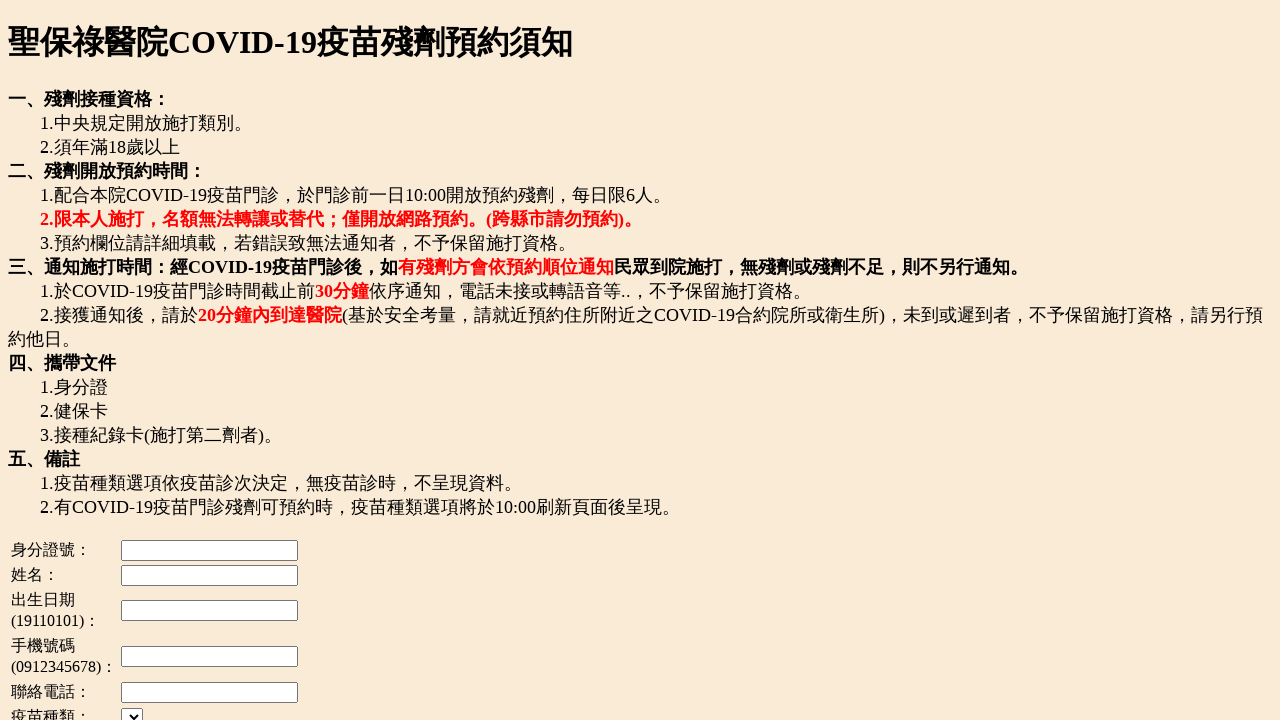

Waited for vaccine registration form to load
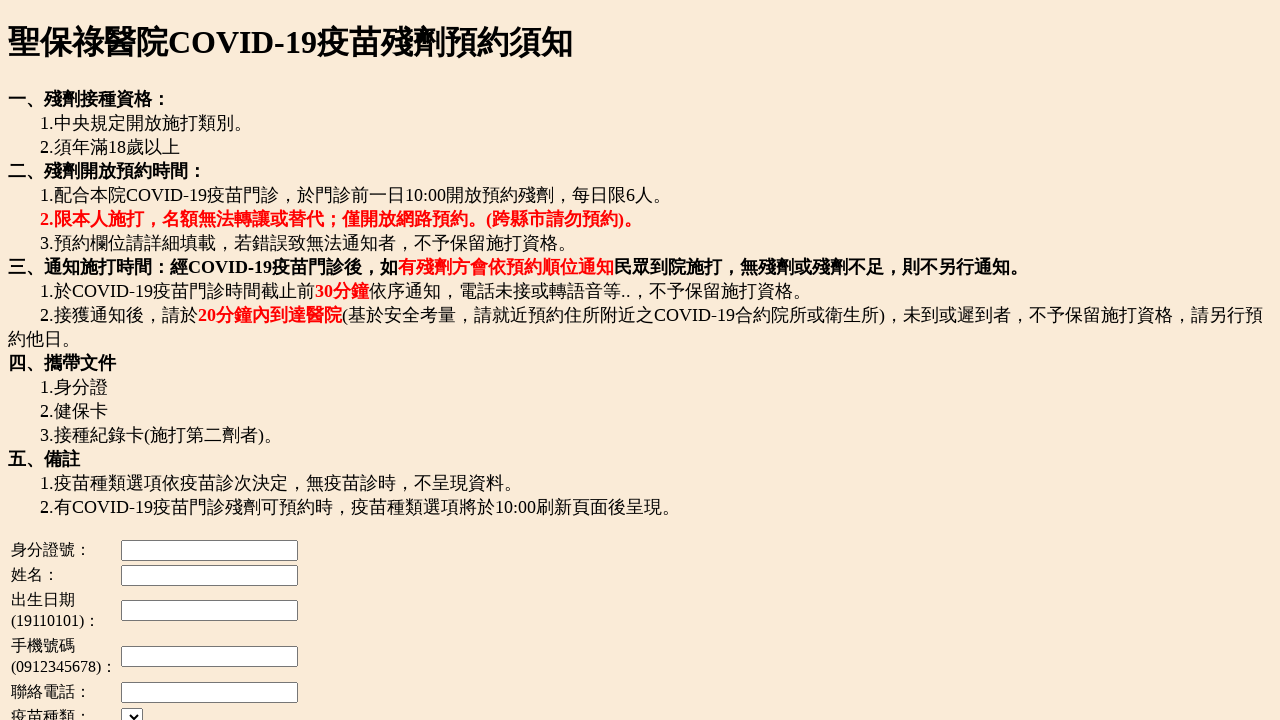

Filled ID number field with 'A123456789' on #idno
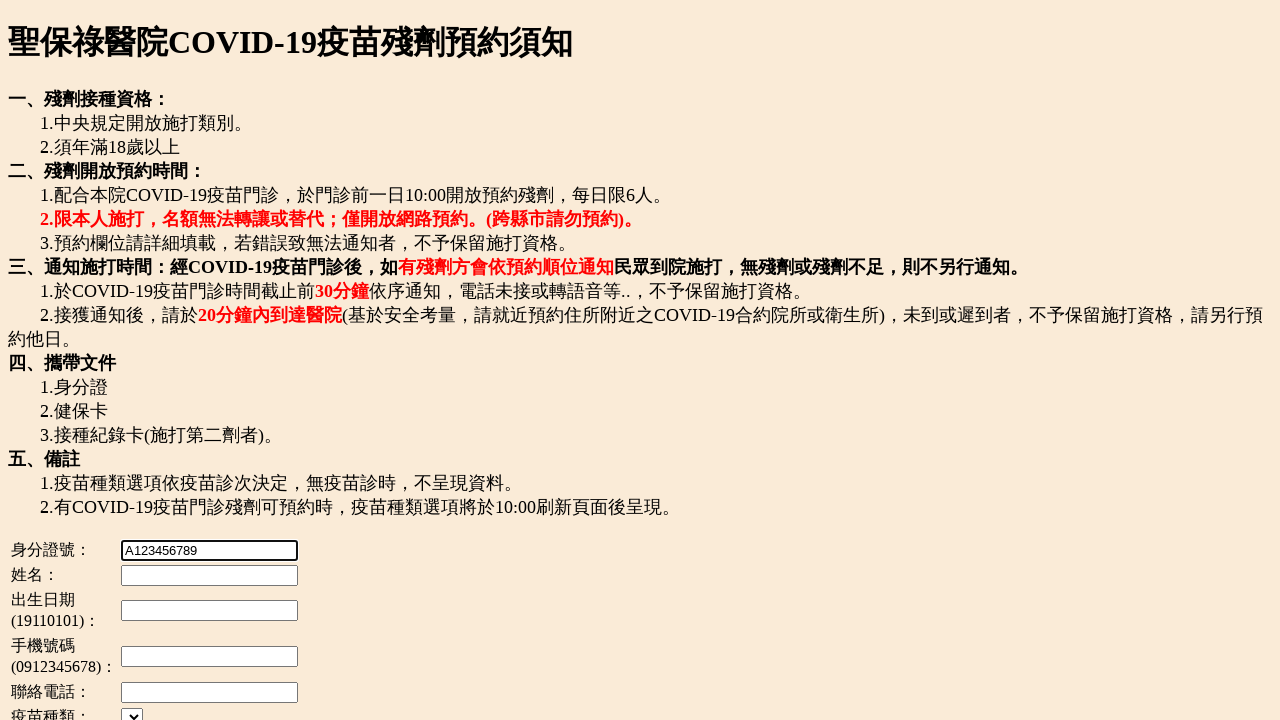

Filled name field with '測試用戶' on #pname
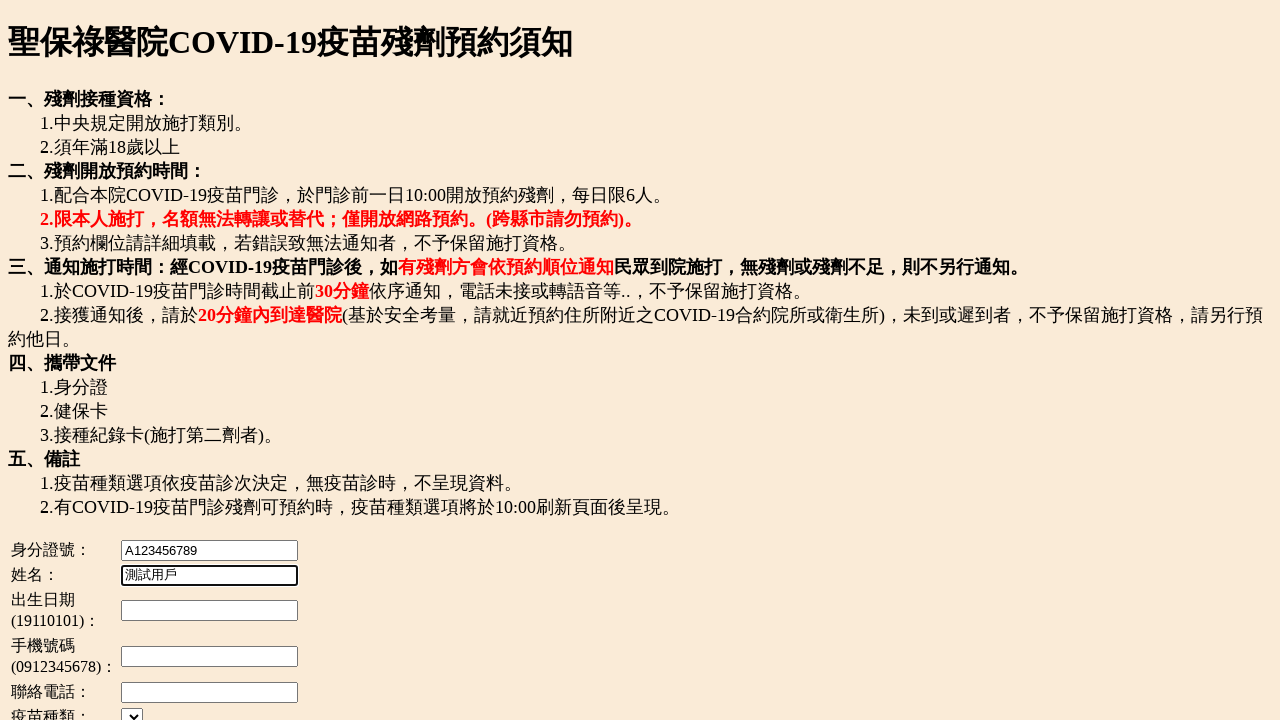

Filled birth date field with '19950815' on #rmsdata
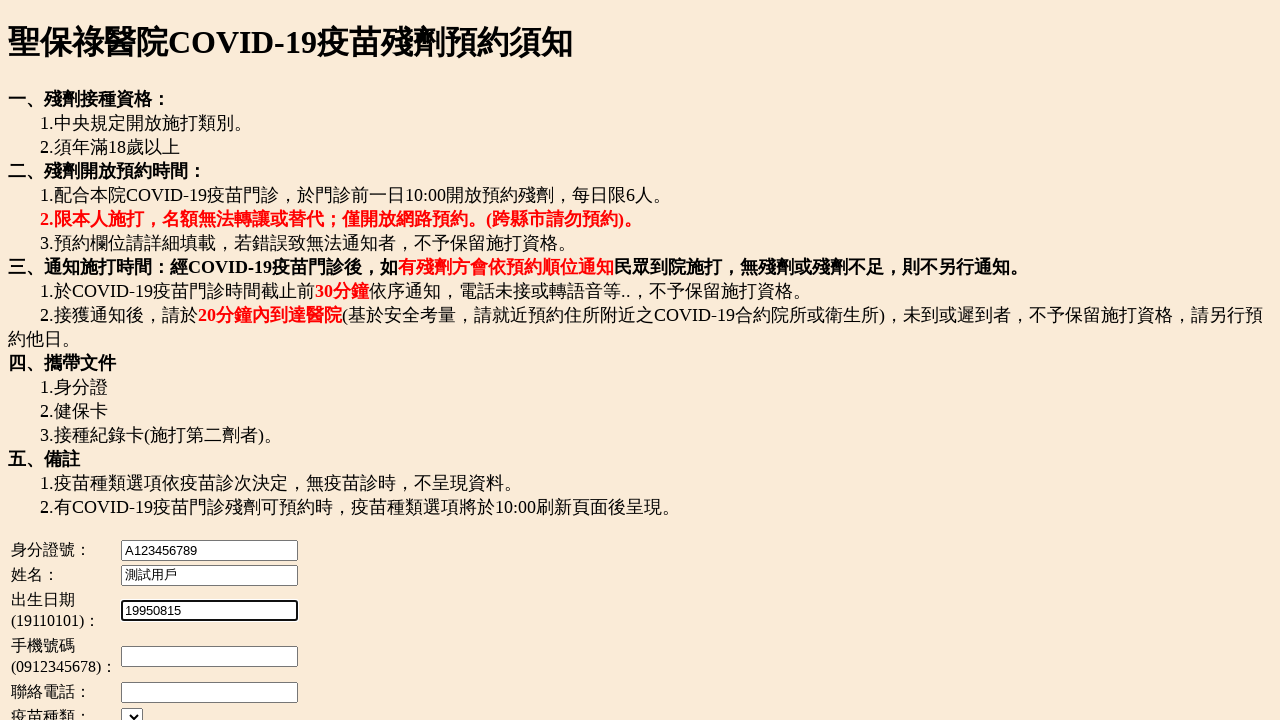

Filled cellphone number field with '0912345678' on #cellphone
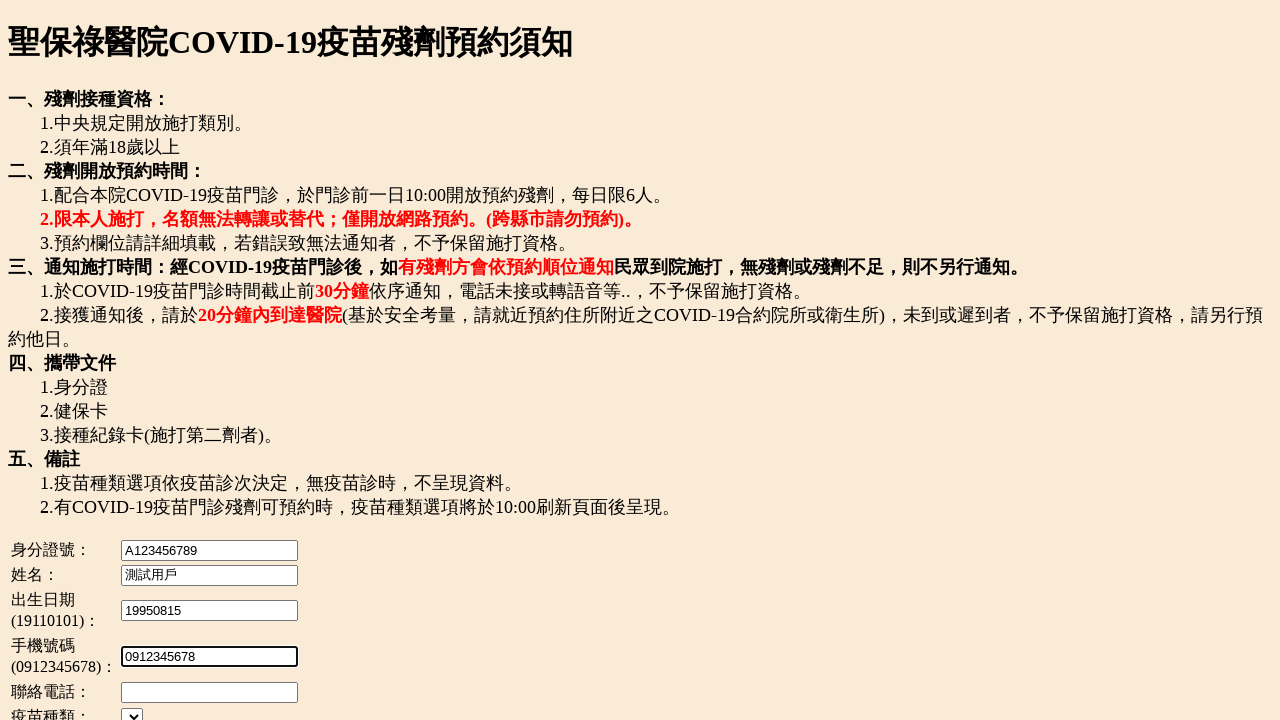

Filled LINE ID field with '0912345678' on #lineid
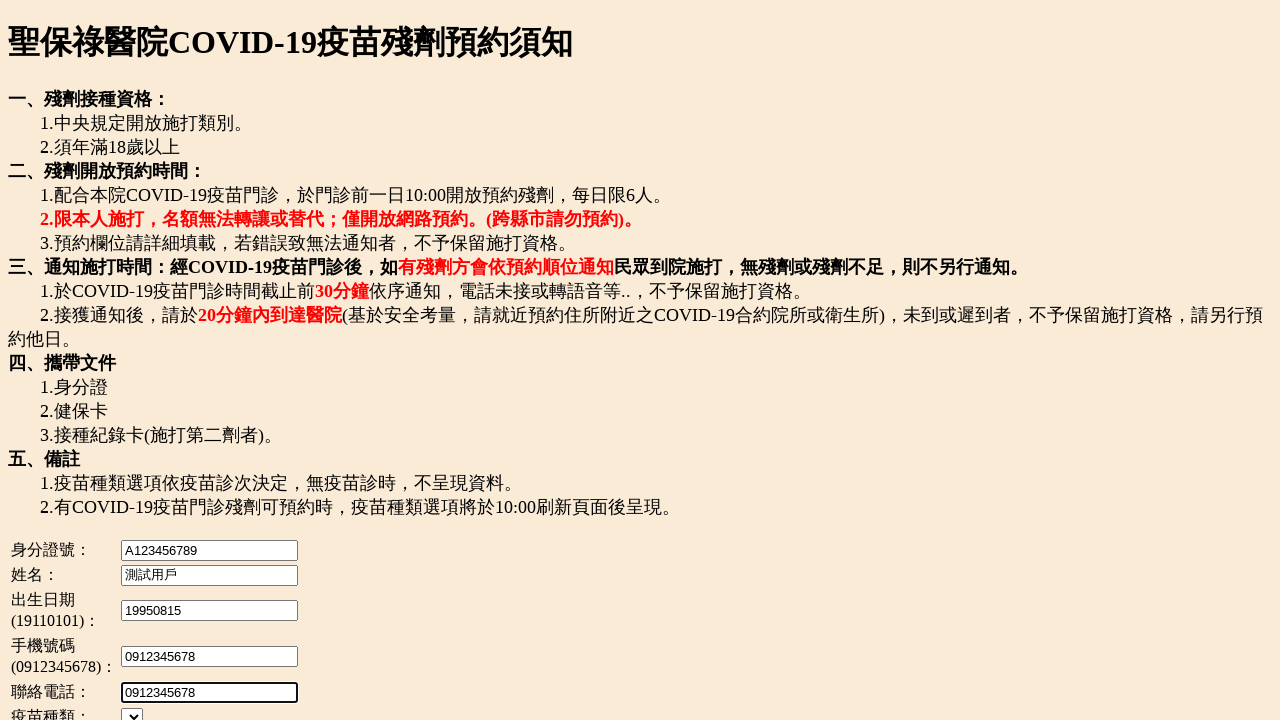

Clicked LINE ID field to focus at (210, 692) on #lineid
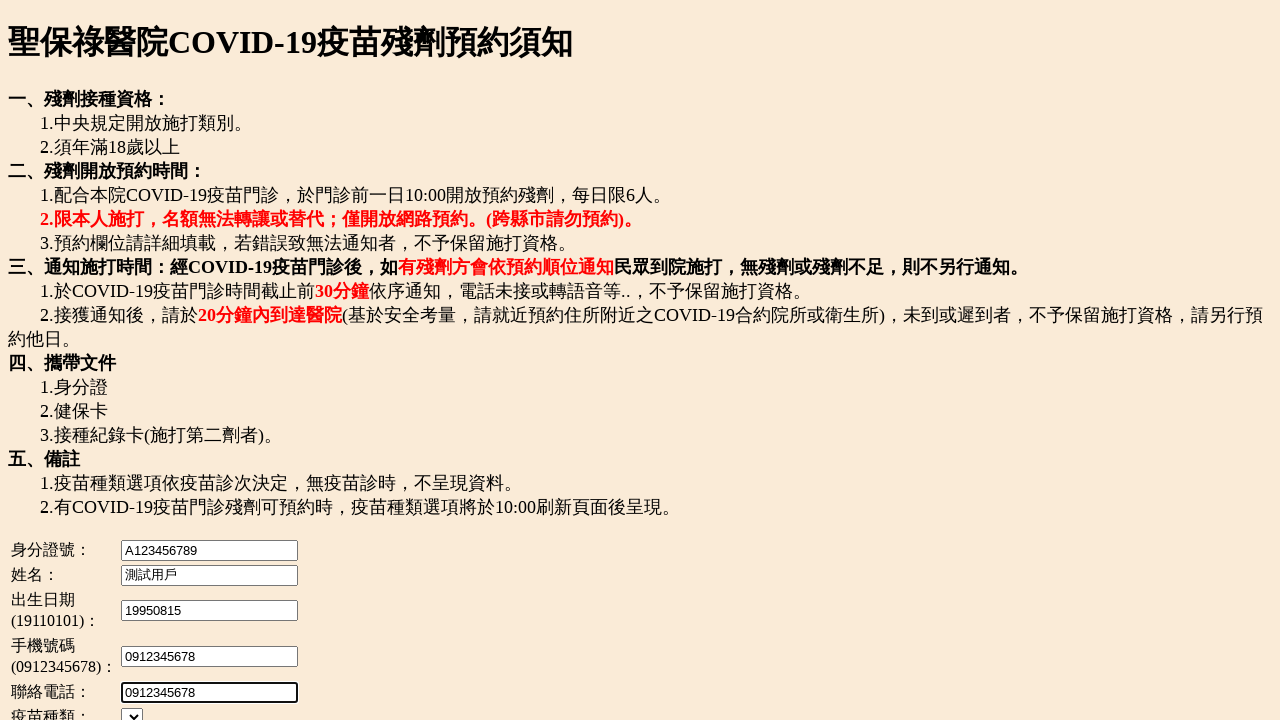

Pressed Enter to submit the vaccine registration form
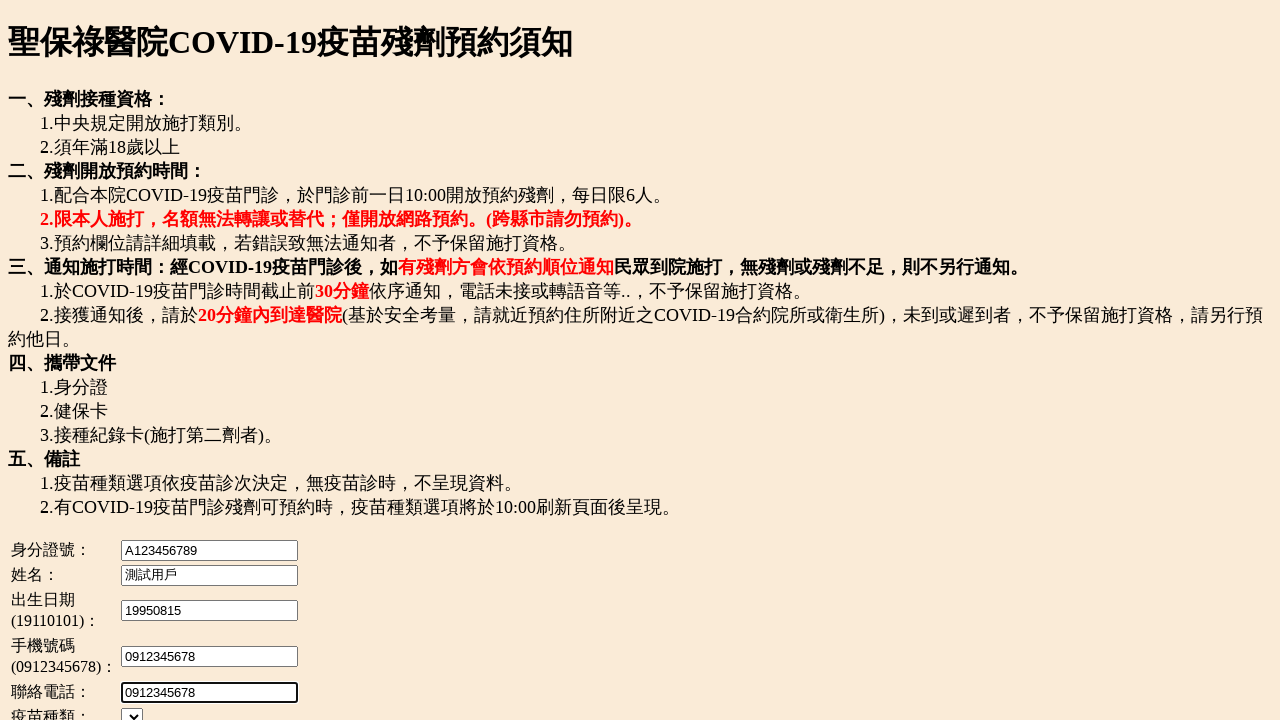

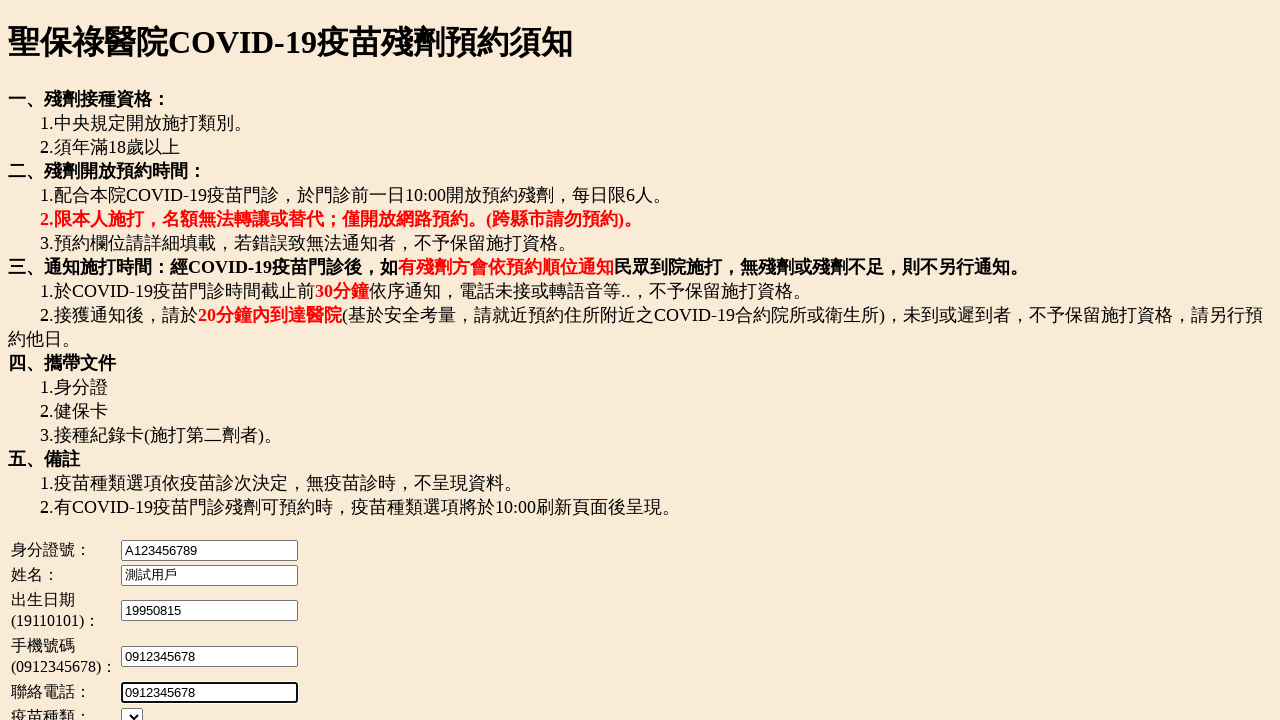